Tests checkbox functionality by clicking on a checkbox element on a practice page

Starting URL: https://awesomeqa.com/practice.html

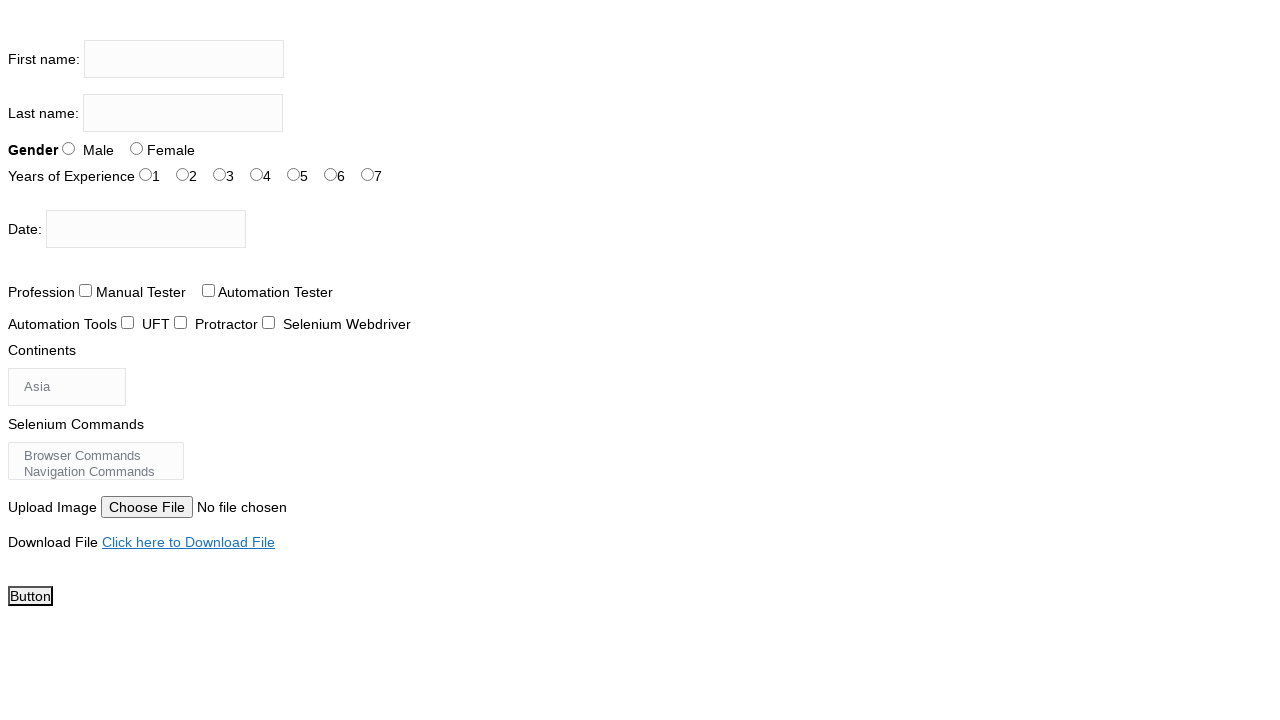

Clicked on checkbox element with id 'sex-0' at (68, 148) on #sex-0
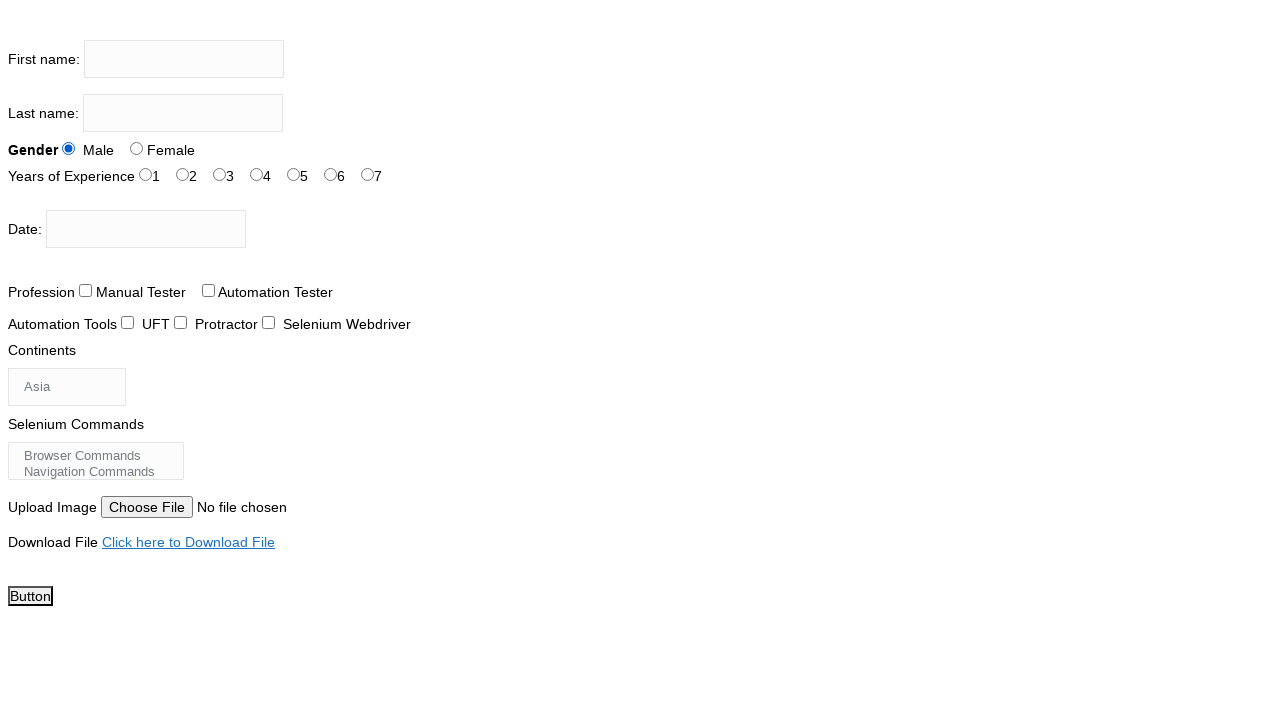

Waited 1 second to observe checkbox state change
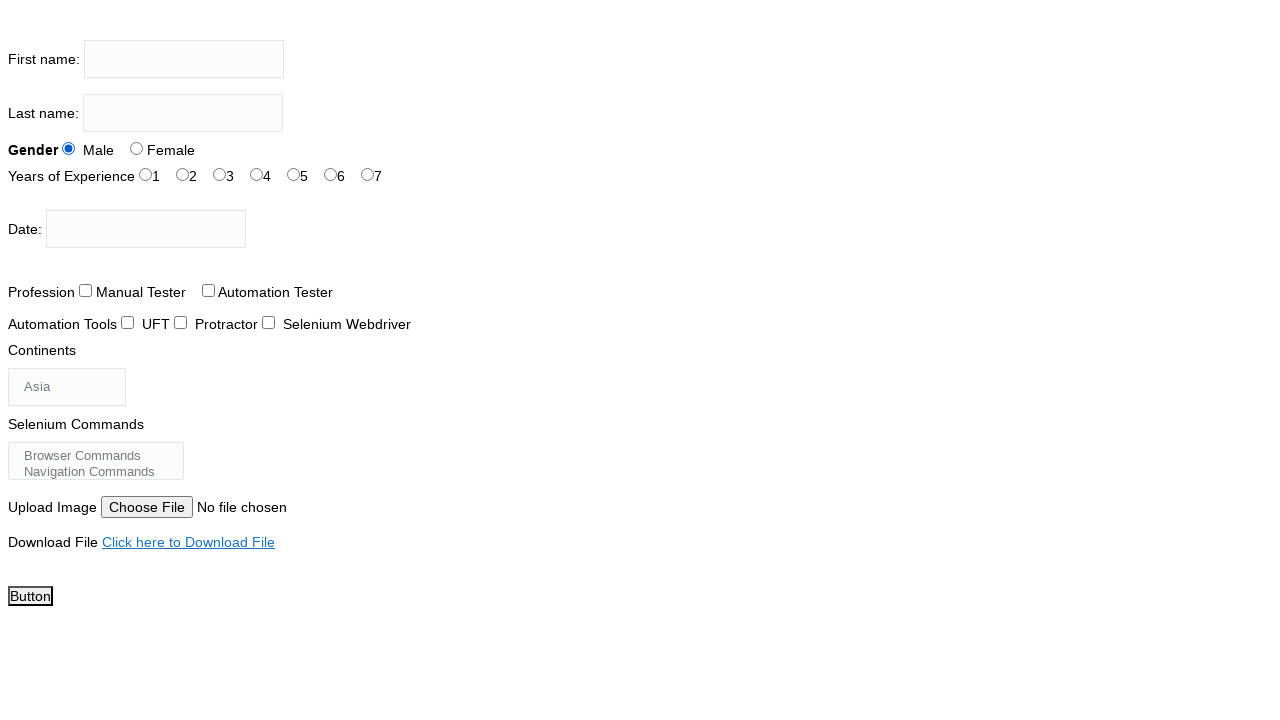

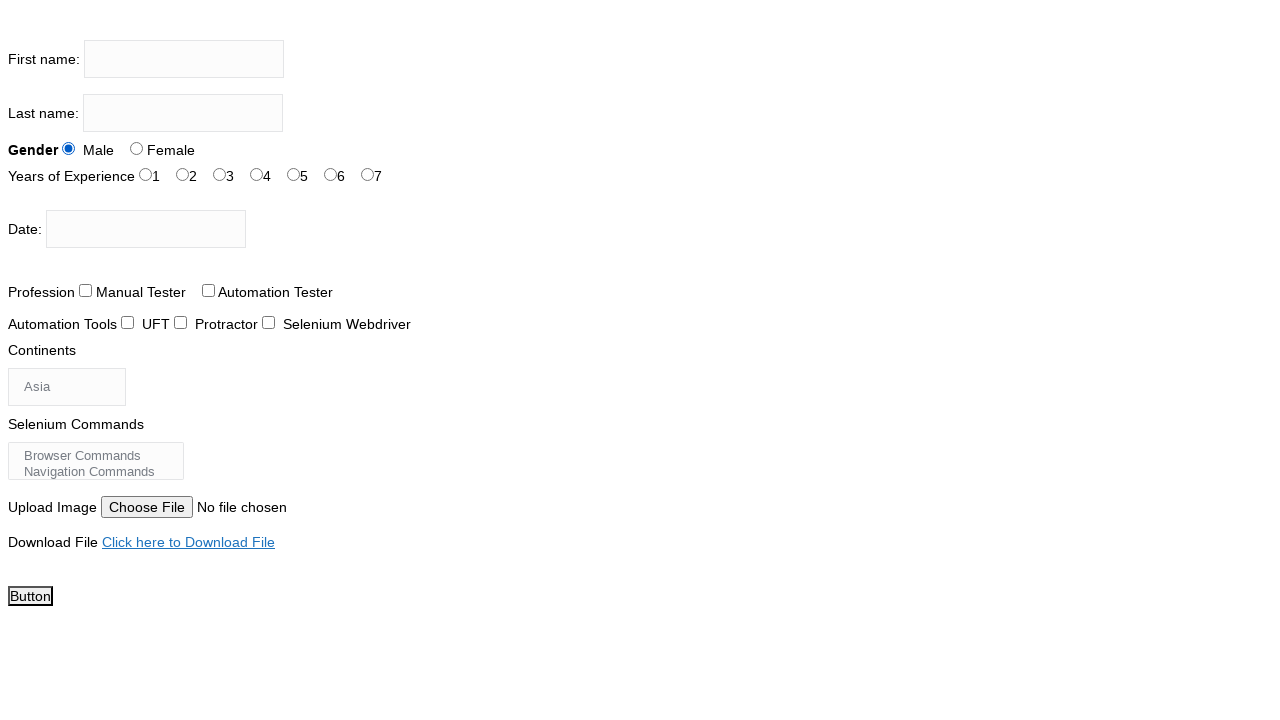